Tests filter routing functionality including active, completed, and all filters with back button support

Starting URL: https://demo.playwright.dev/todomvc

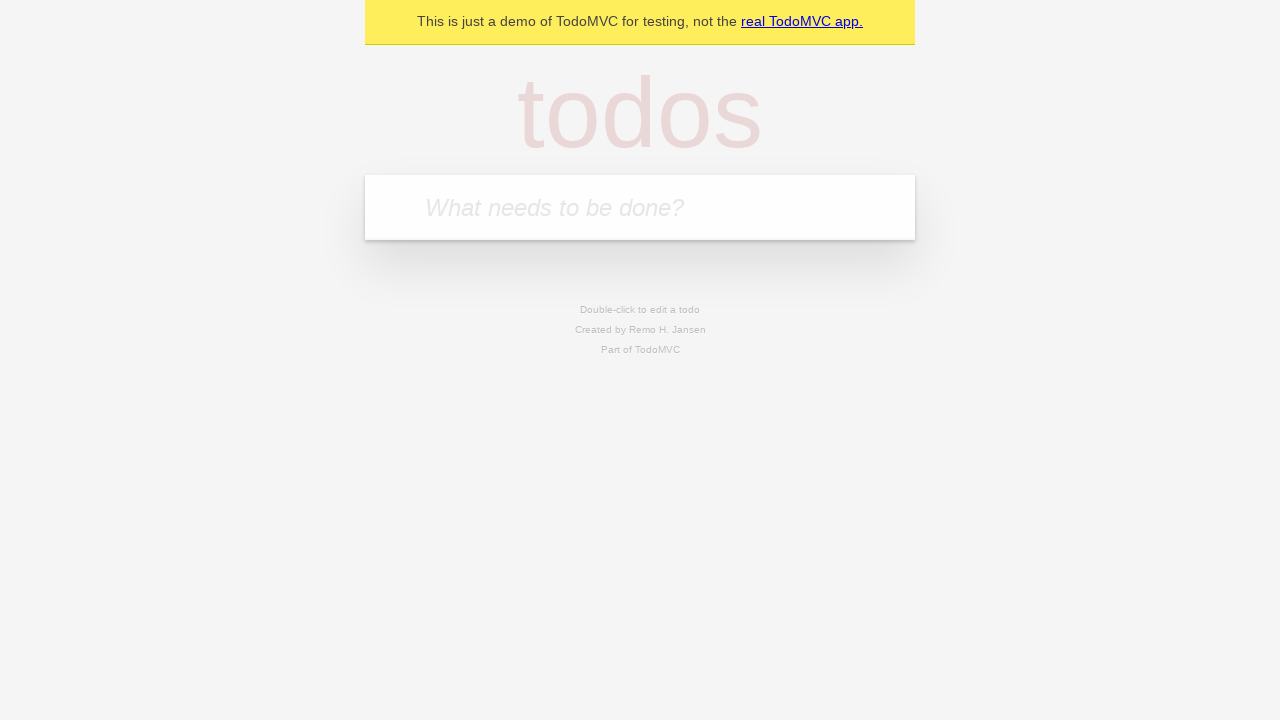

Filled input field with 'buy some cheese' on internal:attr=[placeholder="What needs to be done?"i]
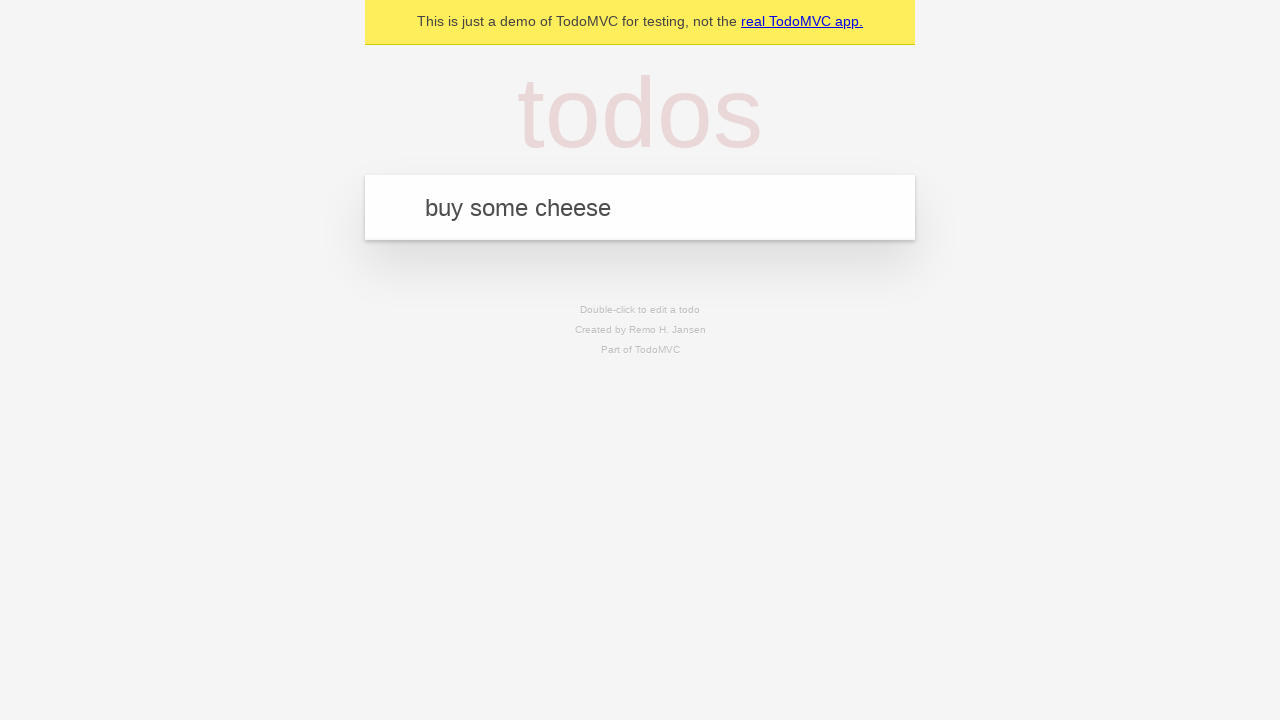

Pressed Enter to add 'buy some cheese' todo item on internal:attr=[placeholder="What needs to be done?"i]
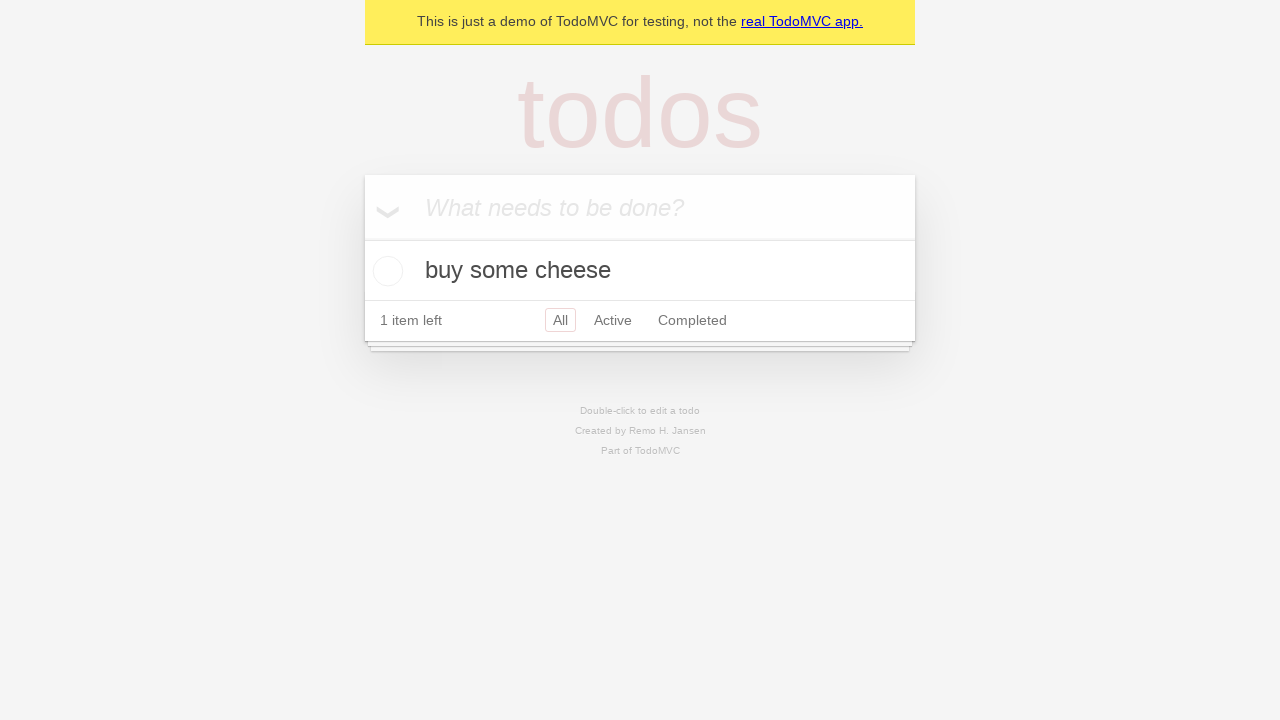

Filled input field with 'feed the cat' on internal:attr=[placeholder="What needs to be done?"i]
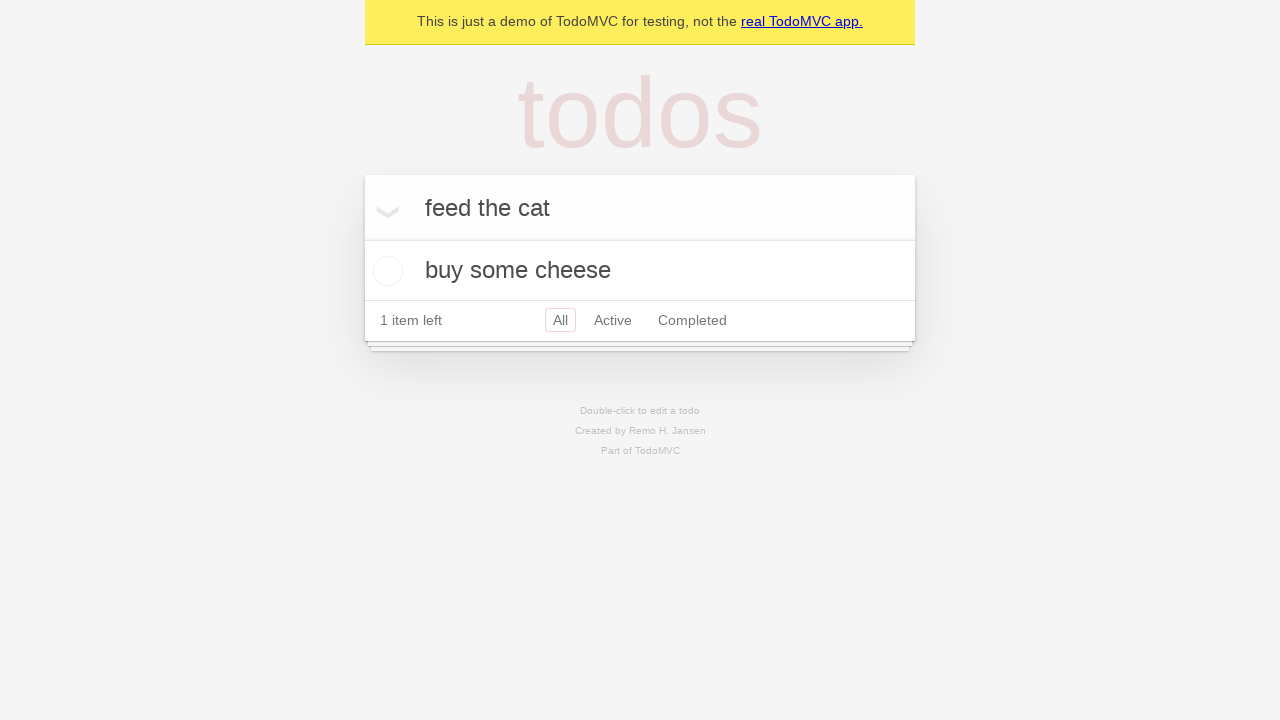

Pressed Enter to add 'feed the cat' todo item on internal:attr=[placeholder="What needs to be done?"i]
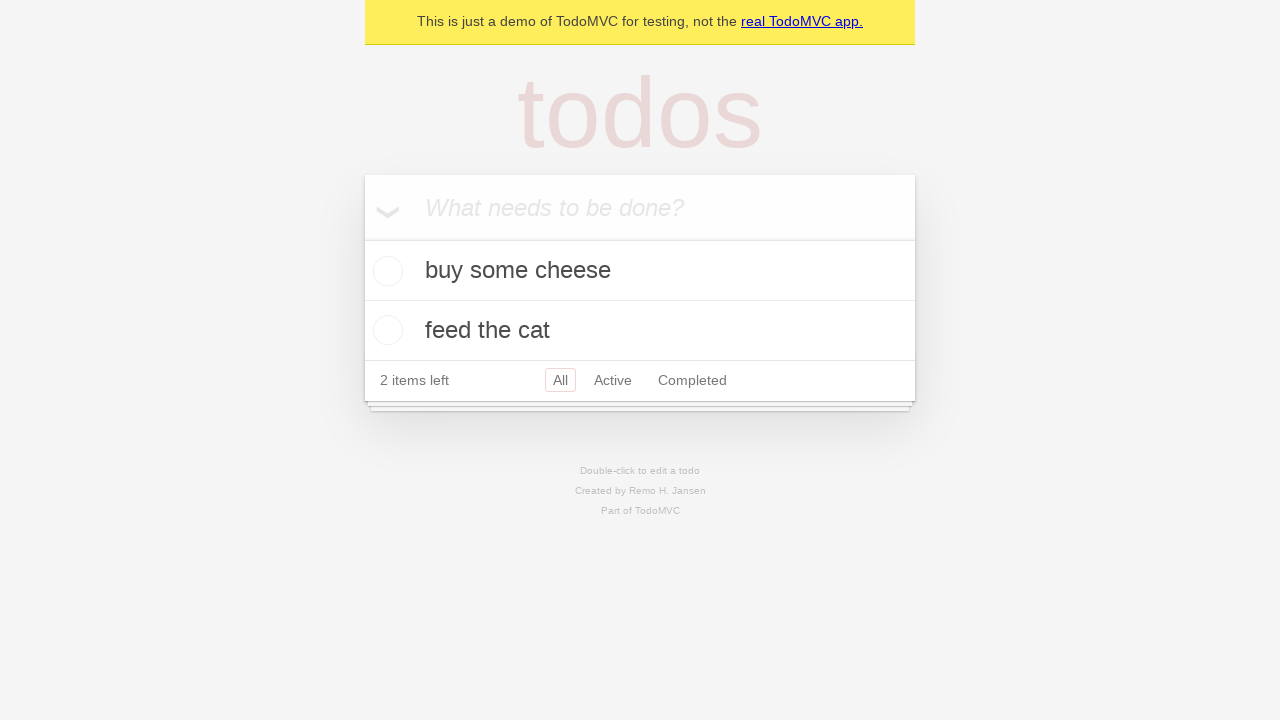

Filled input field with 'book a doctors appointment' on internal:attr=[placeholder="What needs to be done?"i]
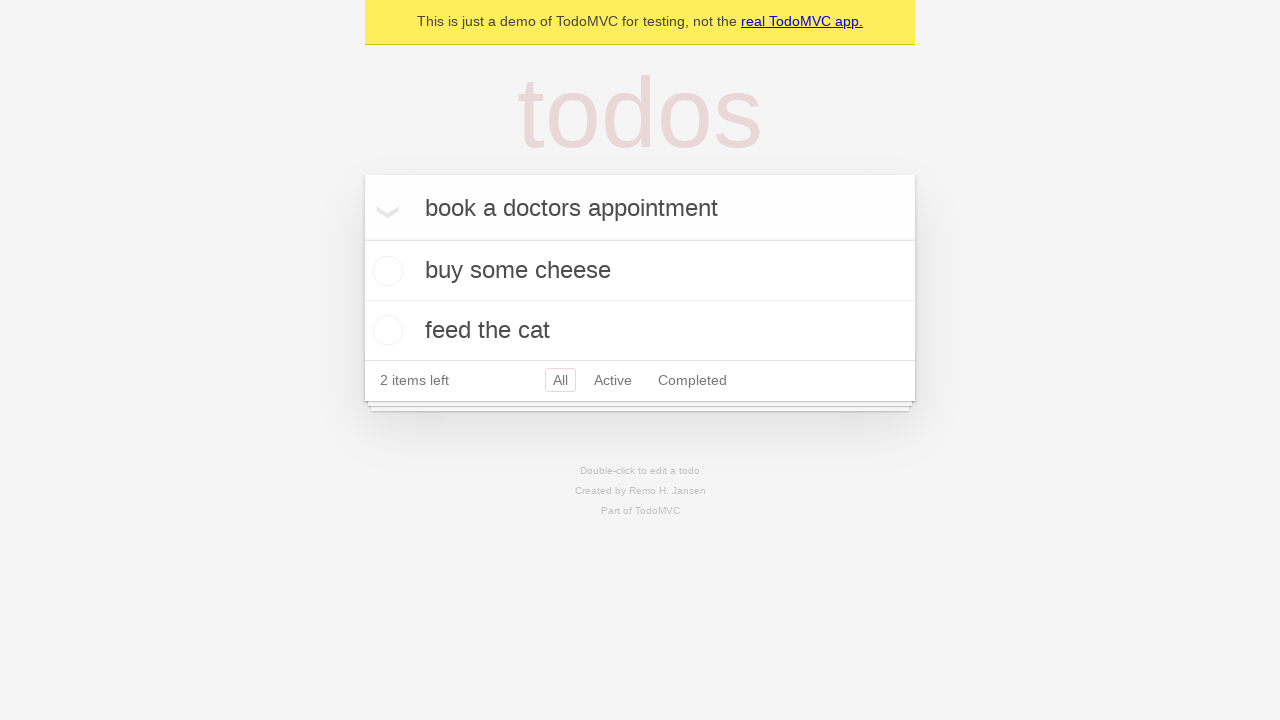

Pressed Enter to add 'book a doctors appointment' todo item on internal:attr=[placeholder="What needs to be done?"i]
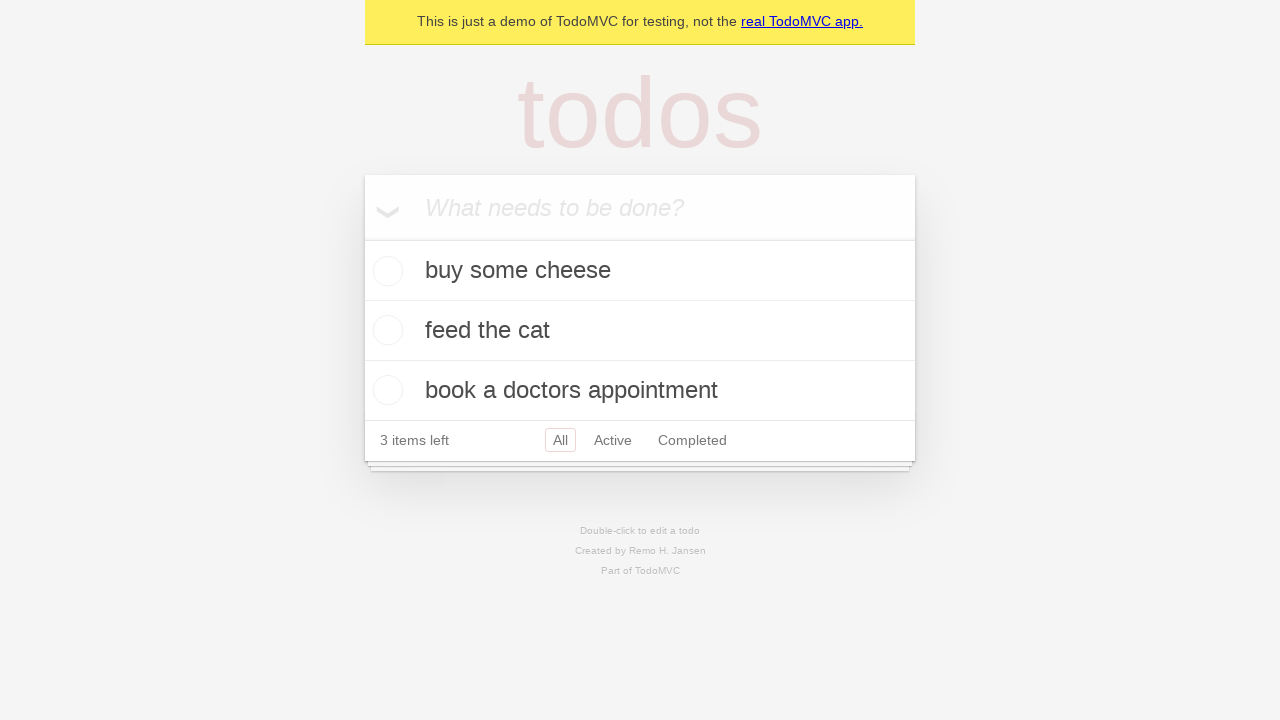

Marked second todo item ('feed the cat') as completed at (385, 330) on .todo-list li .toggle >> nth=1
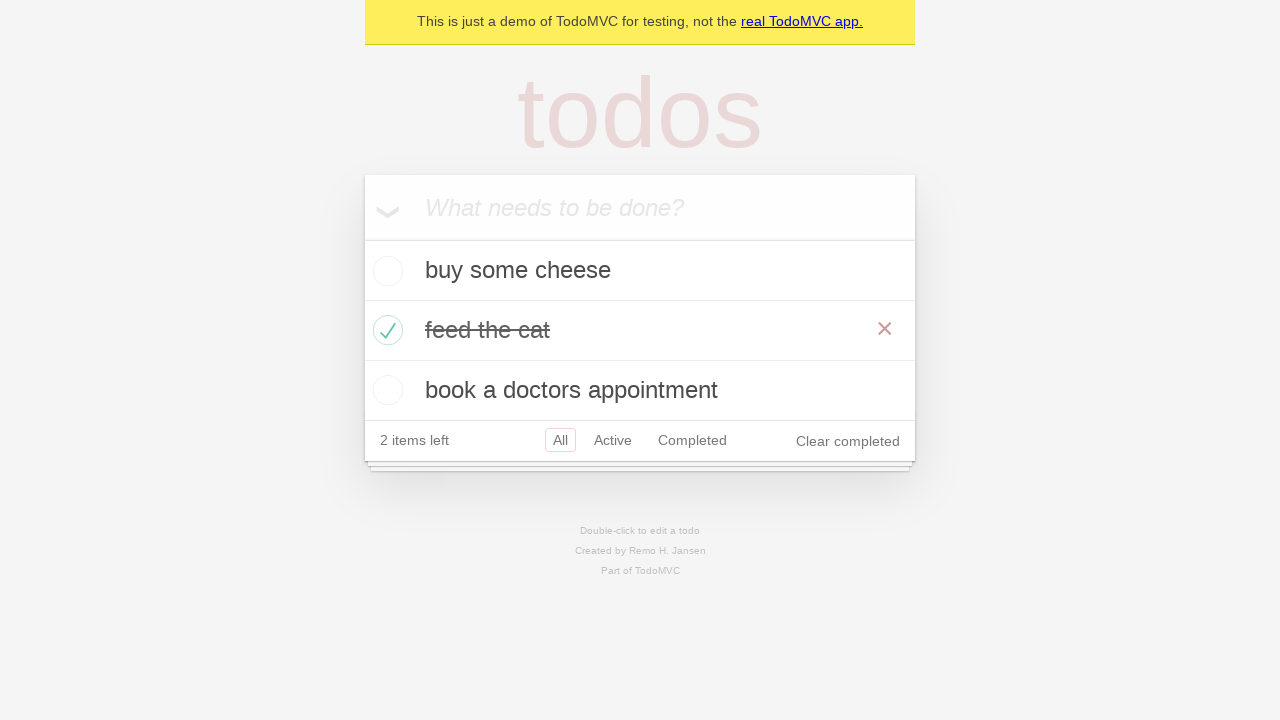

Clicked Active filter to show only active todos at (613, 440) on internal:role=link[name="Active"i]
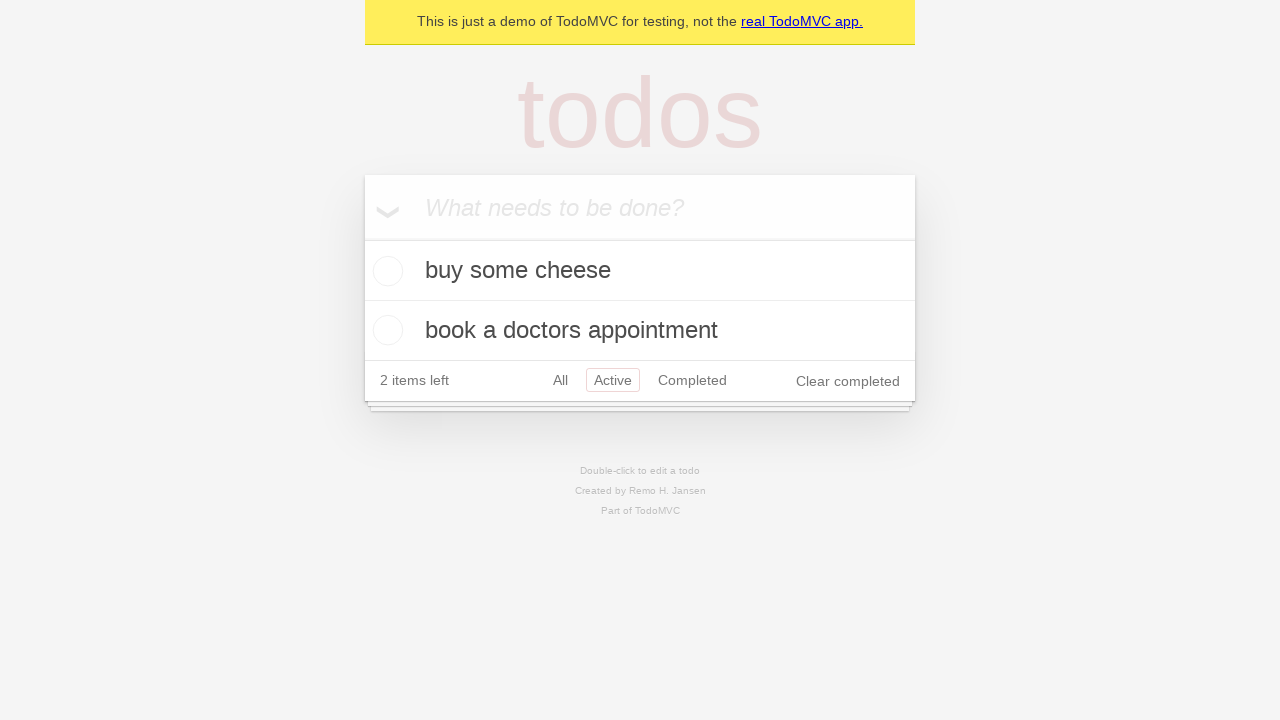

Clicked Completed filter to show only completed todos at (692, 380) on internal:role=link[name="Completed"i]
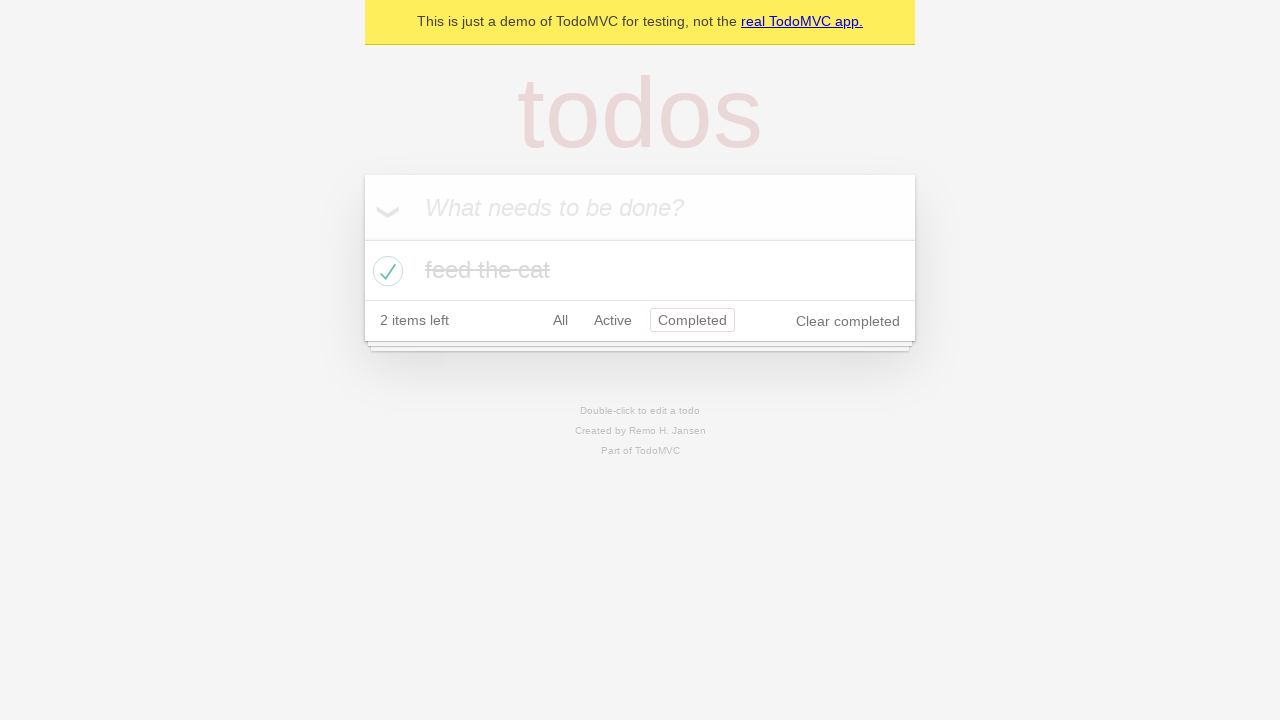

Clicked All filter to show all todos at (560, 320) on internal:role=link[name="All"i]
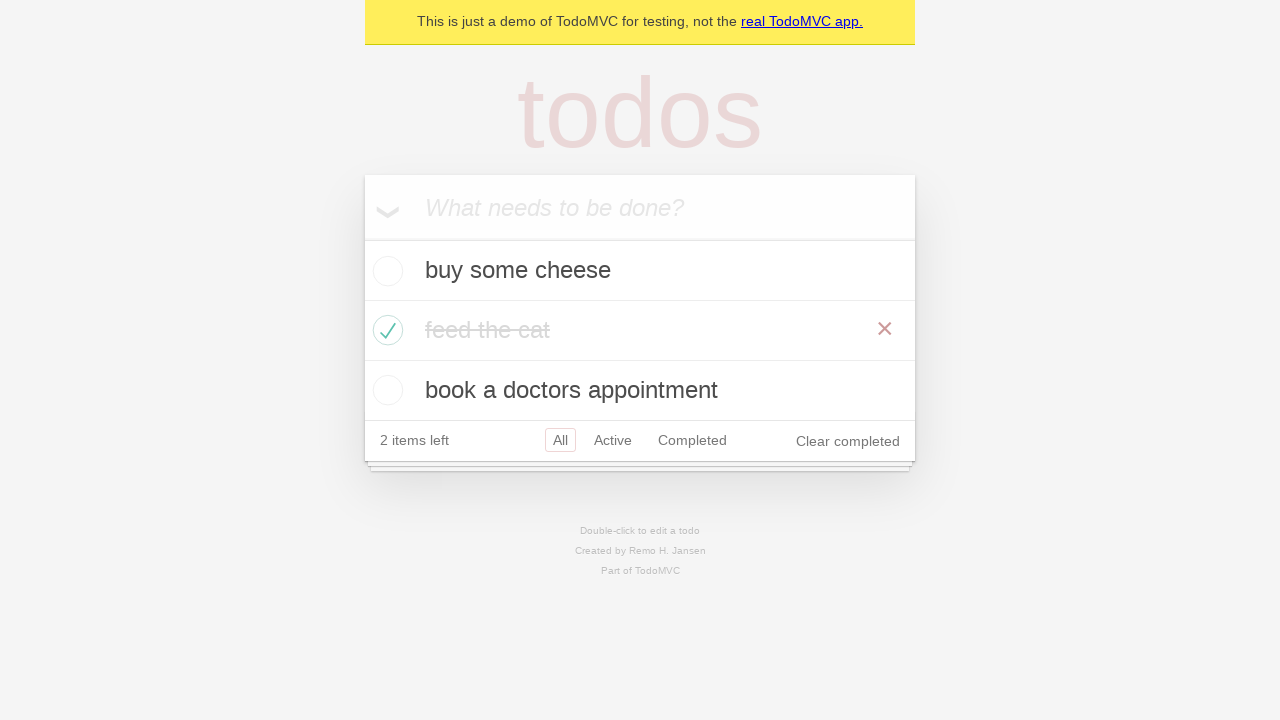

Navigated back using browser back button
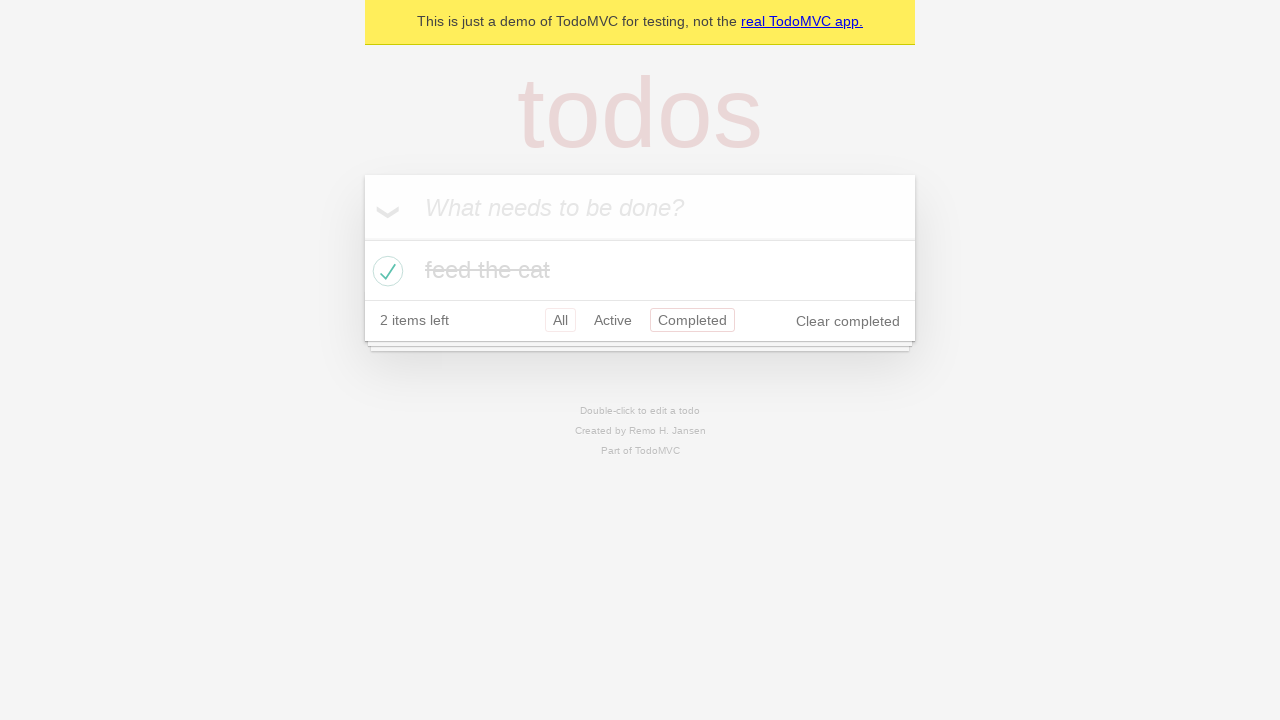

Navigated back again using browser back button
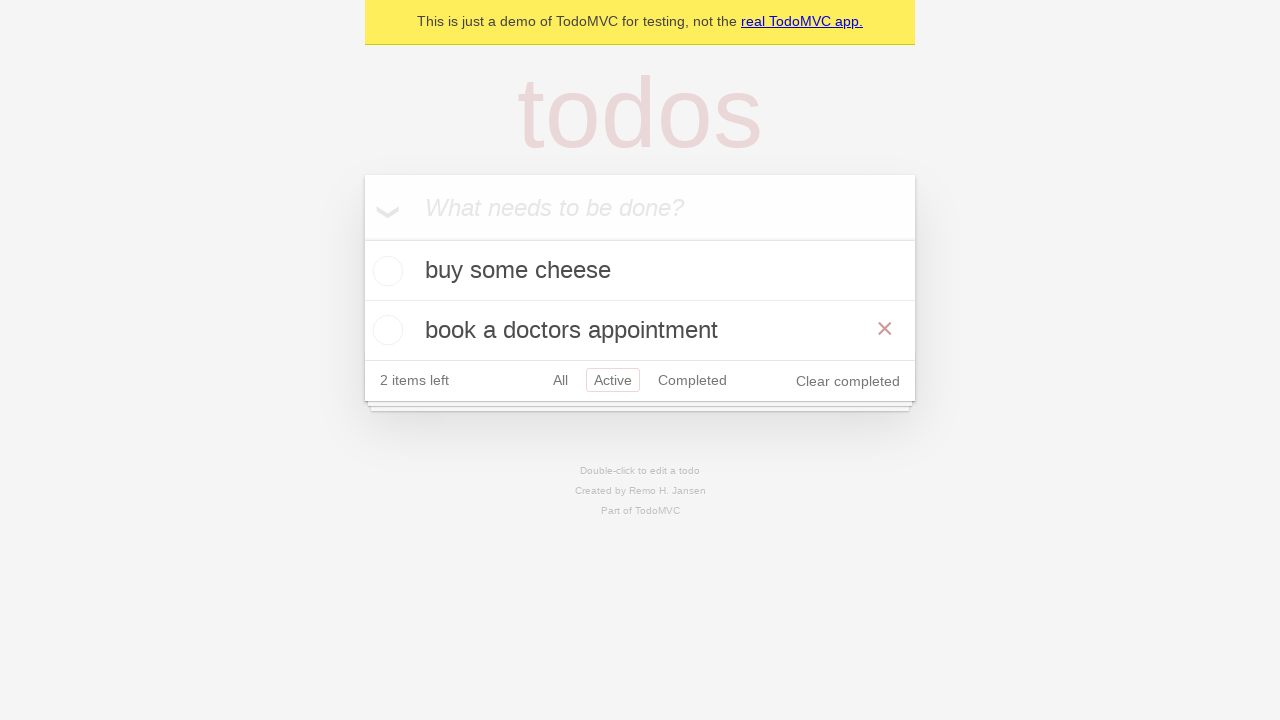

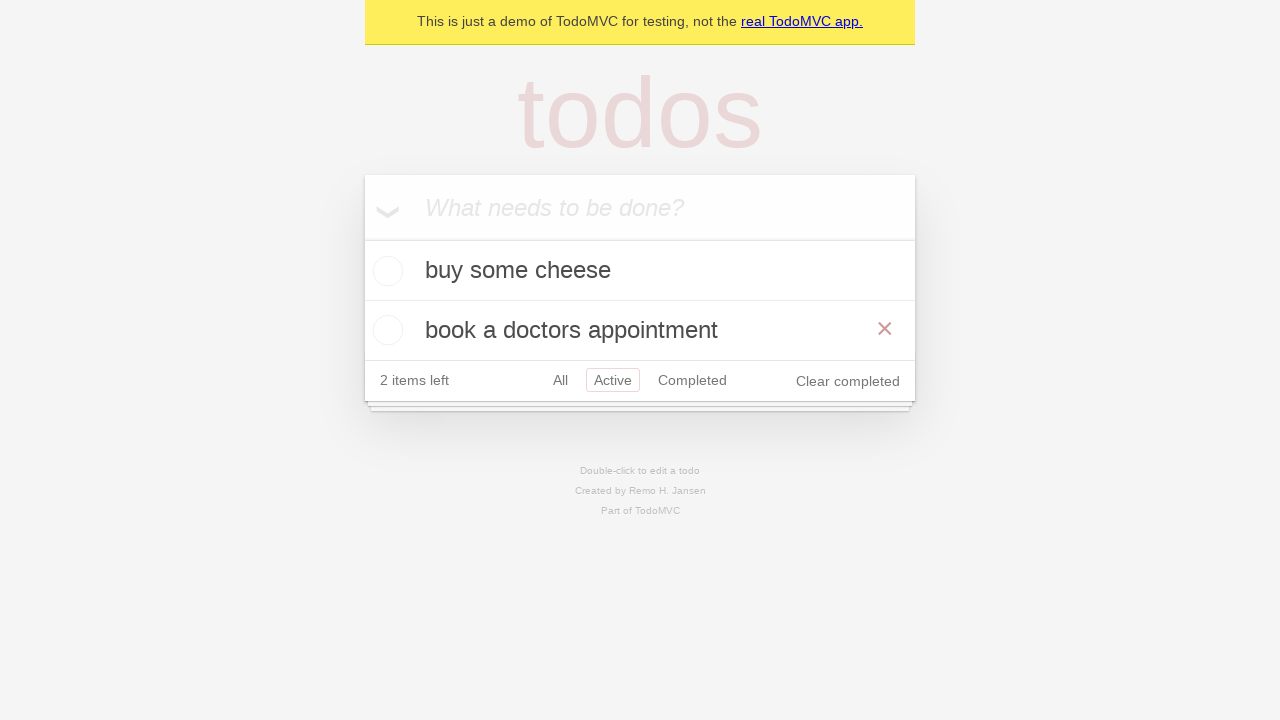